Tests form submission with valid movie and series inputs, navigating through multiple pages and confirming selections

Starting URL: https://lm.skillbox.cc/qa_tester/module07/practice3/

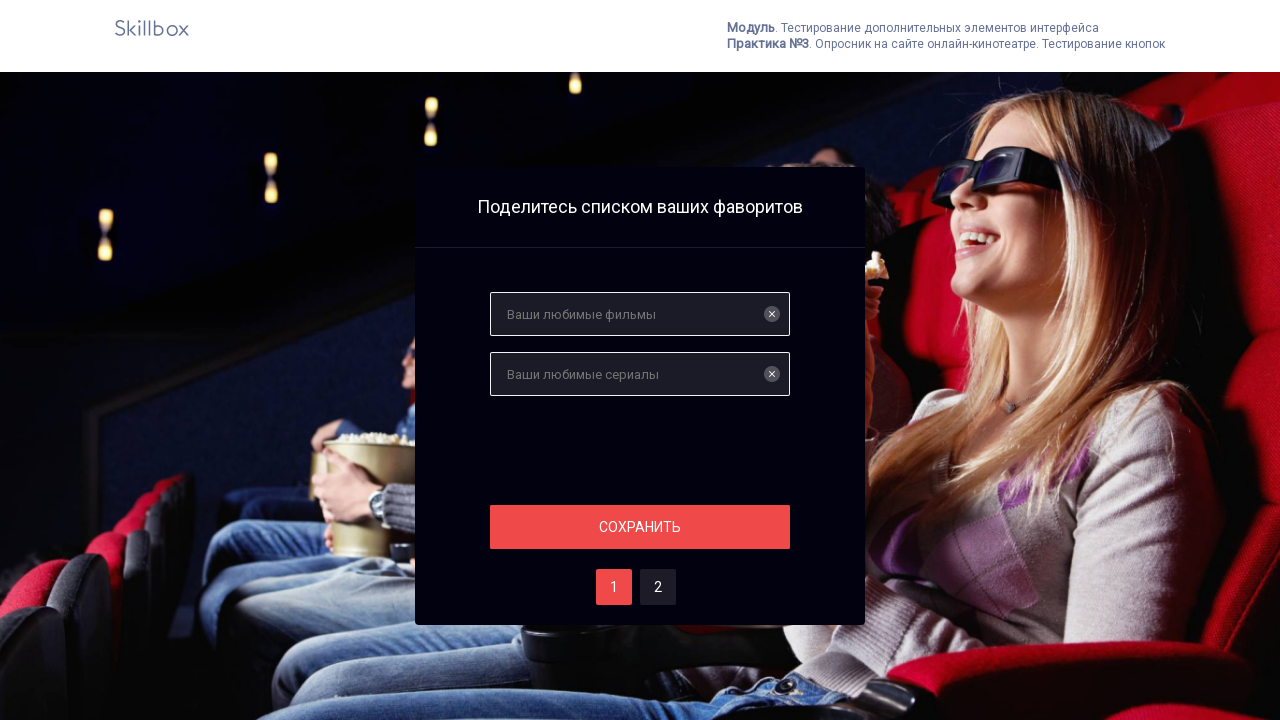

Filled movie input field with 'The Matrix' on input
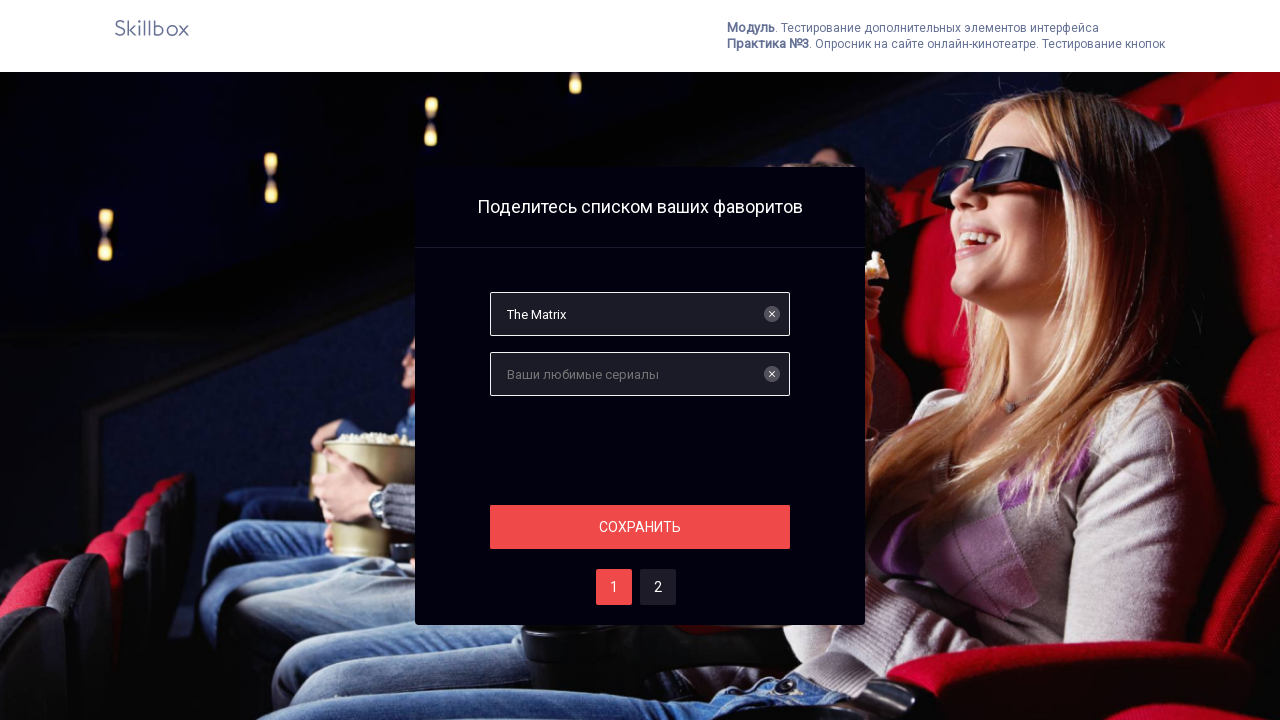

Filled series input field with 'Breaking Bad' on input[name='serials']
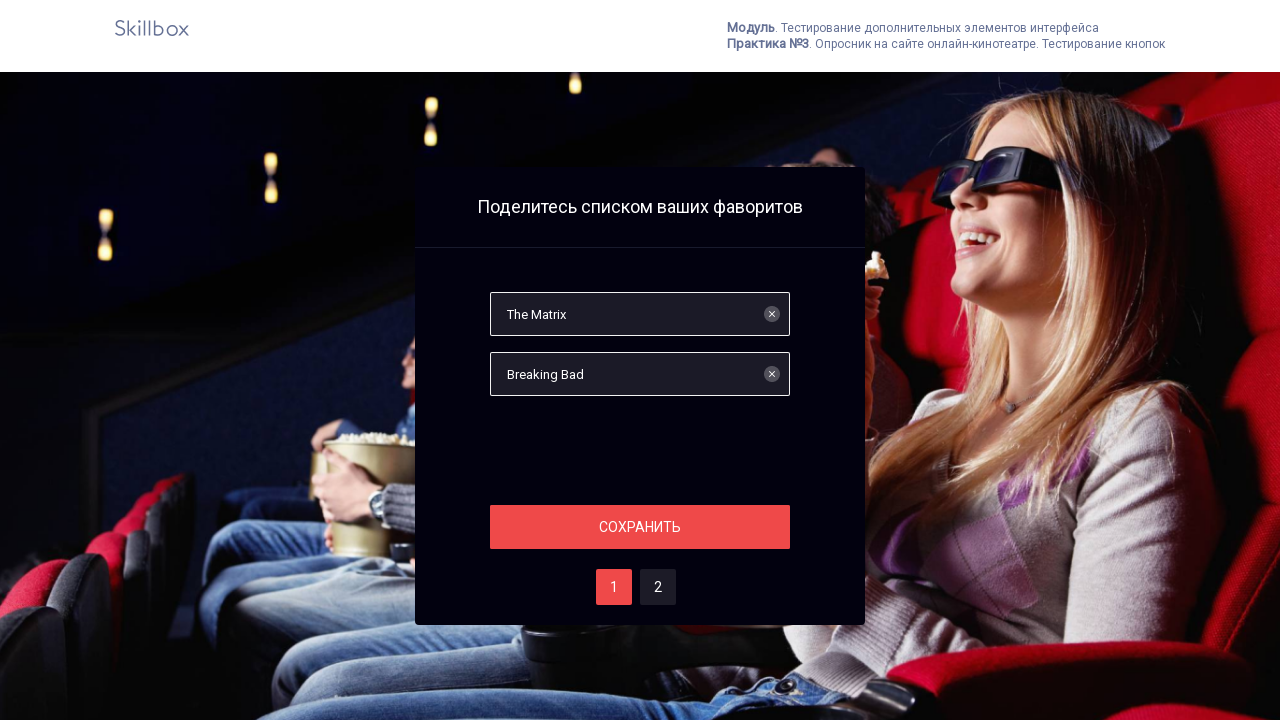

Clicked first submit button to proceed at (640, 527) on .section__button
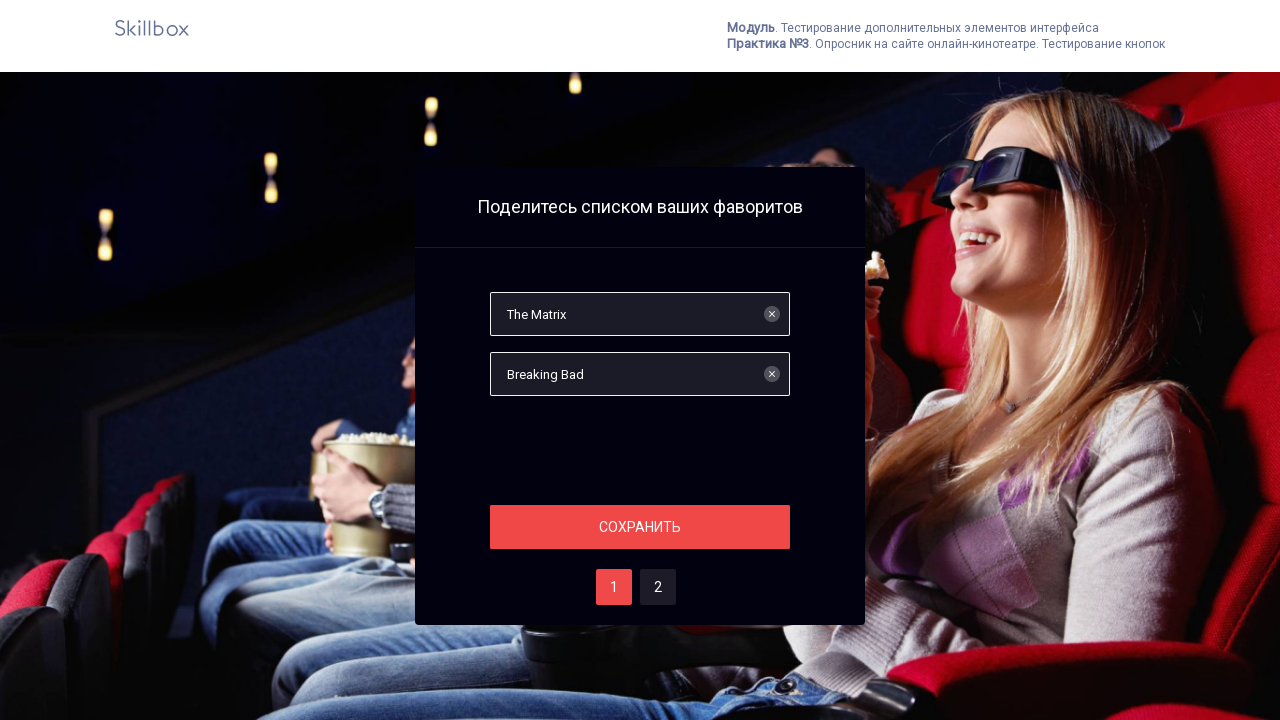

Clicked page two selection button at (658, 587) on #two
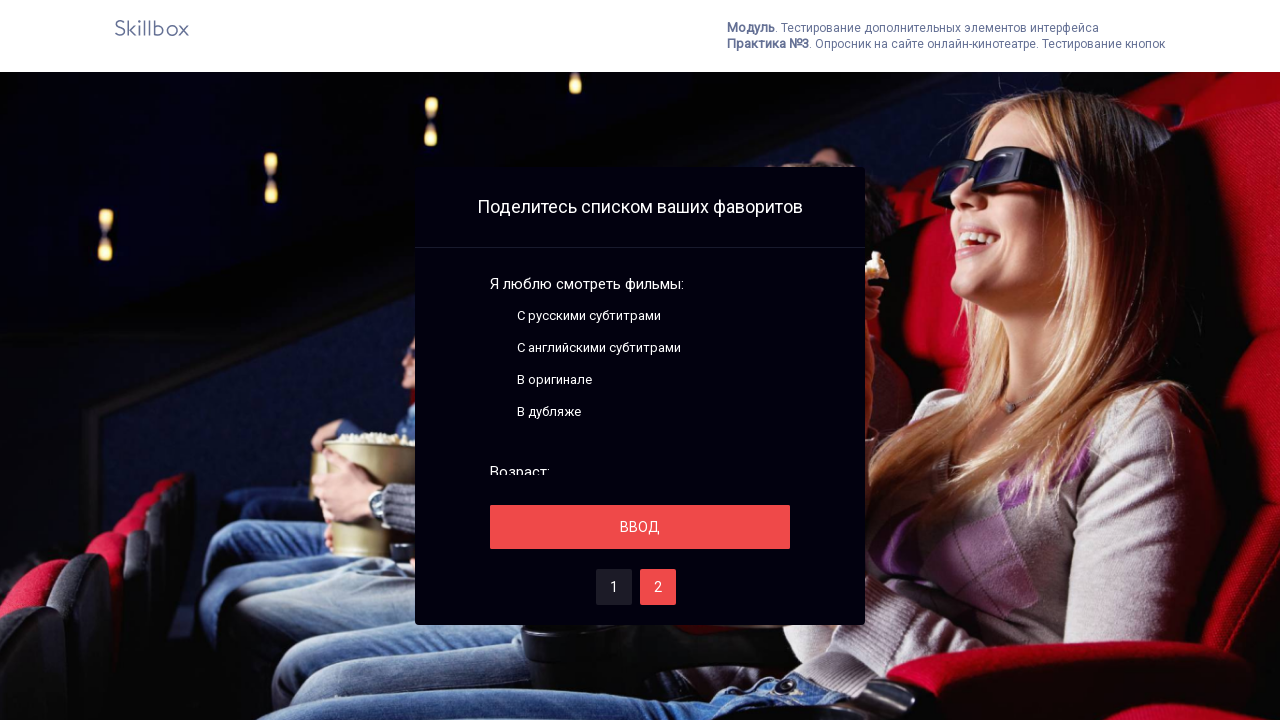

Clicked submit button to confirm page two selection at (640, 527) on .section__button
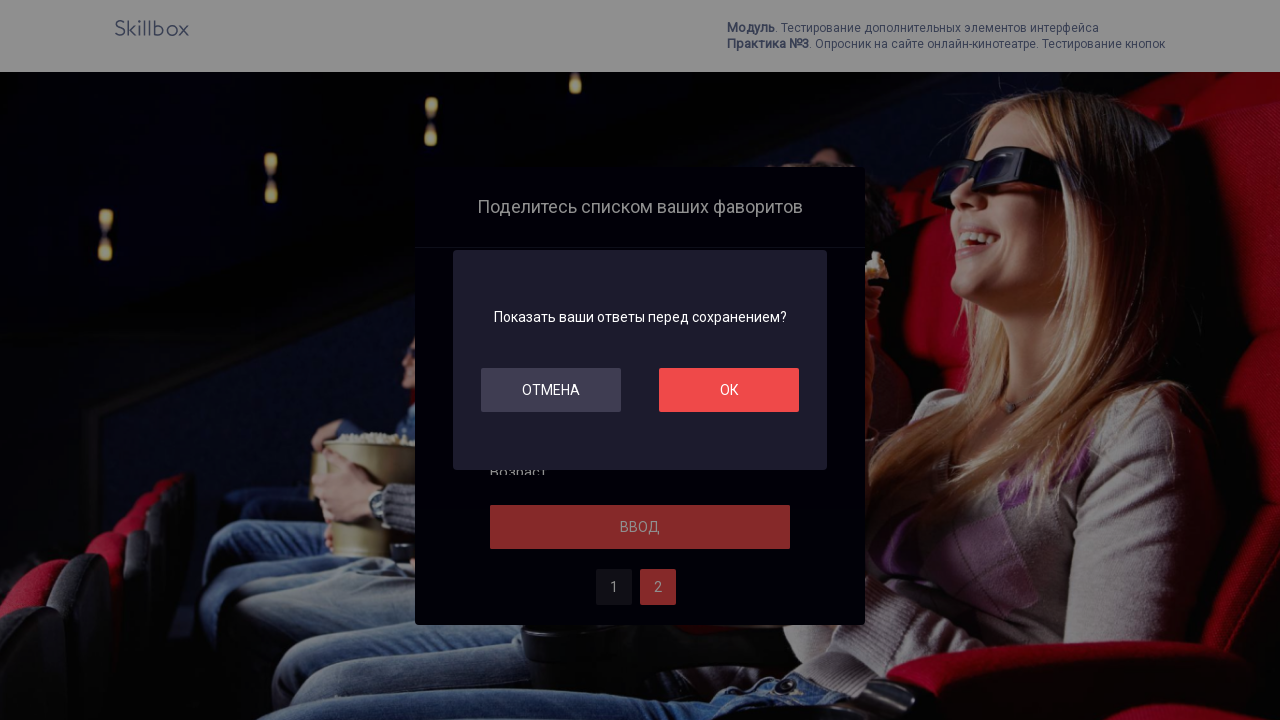

Clicked confirmation button at (729, 390) on #ok
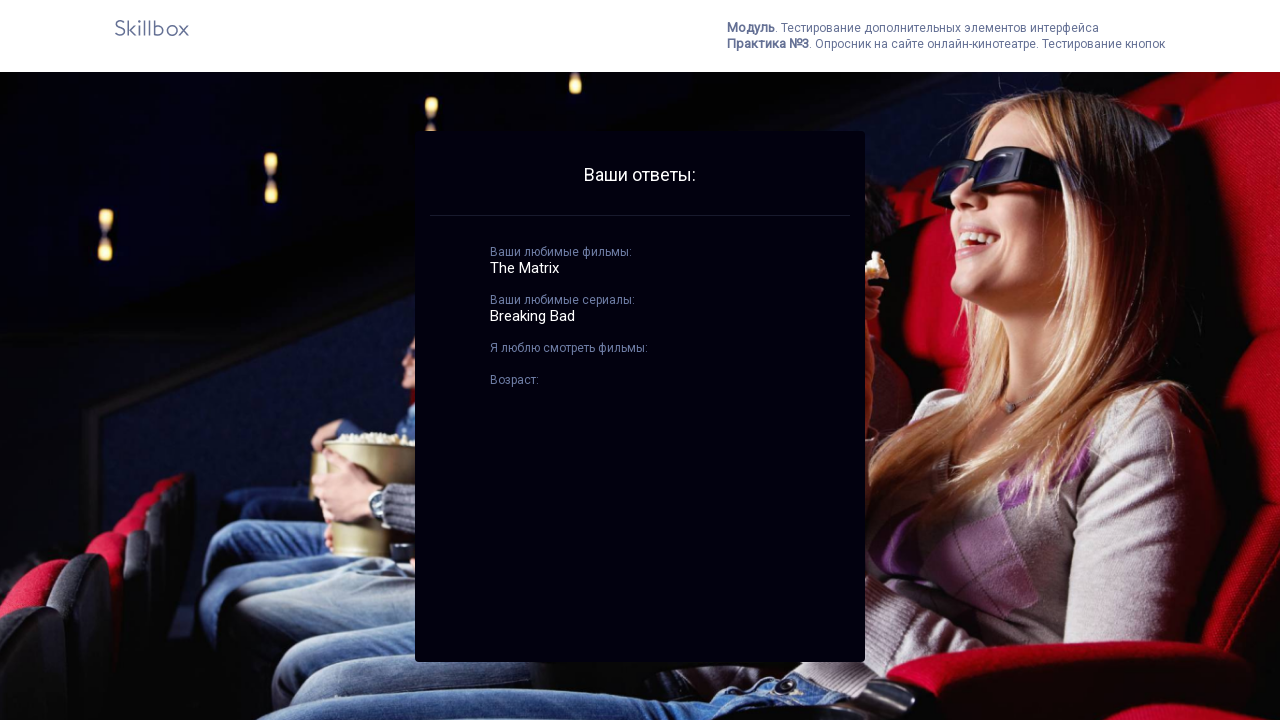

Waited for best films results to load
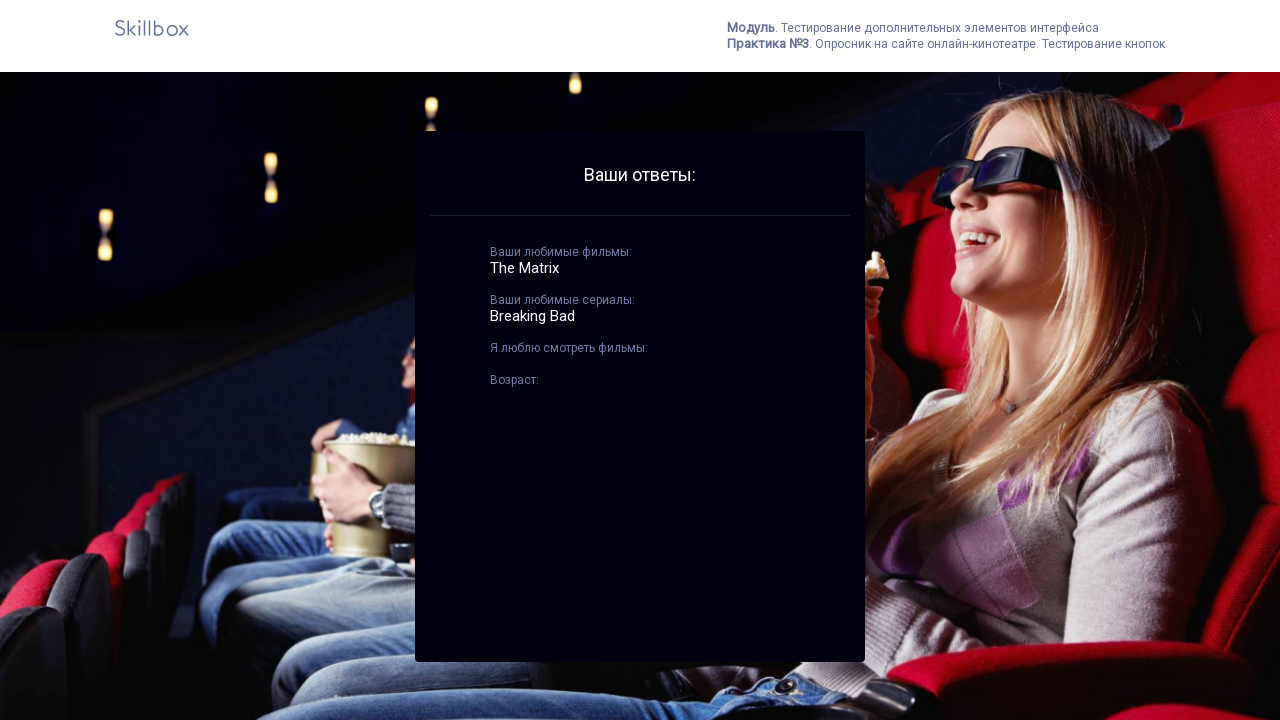

Waited for best serials results to load
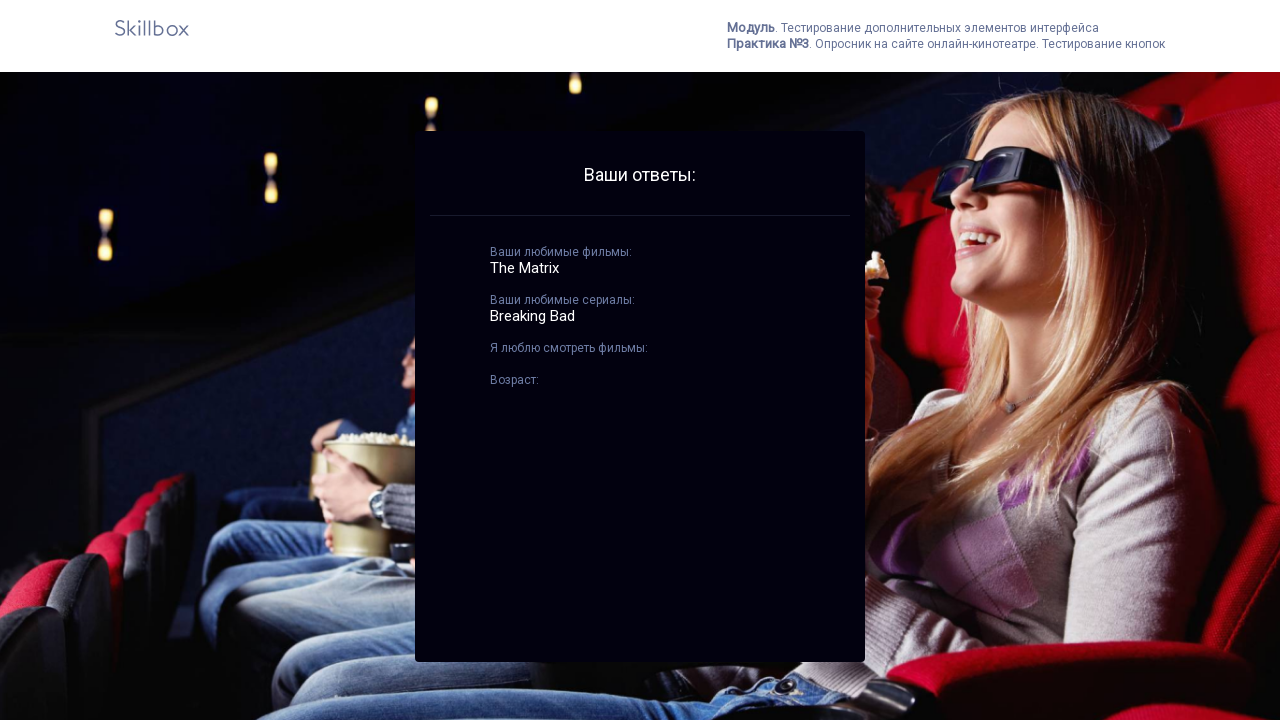

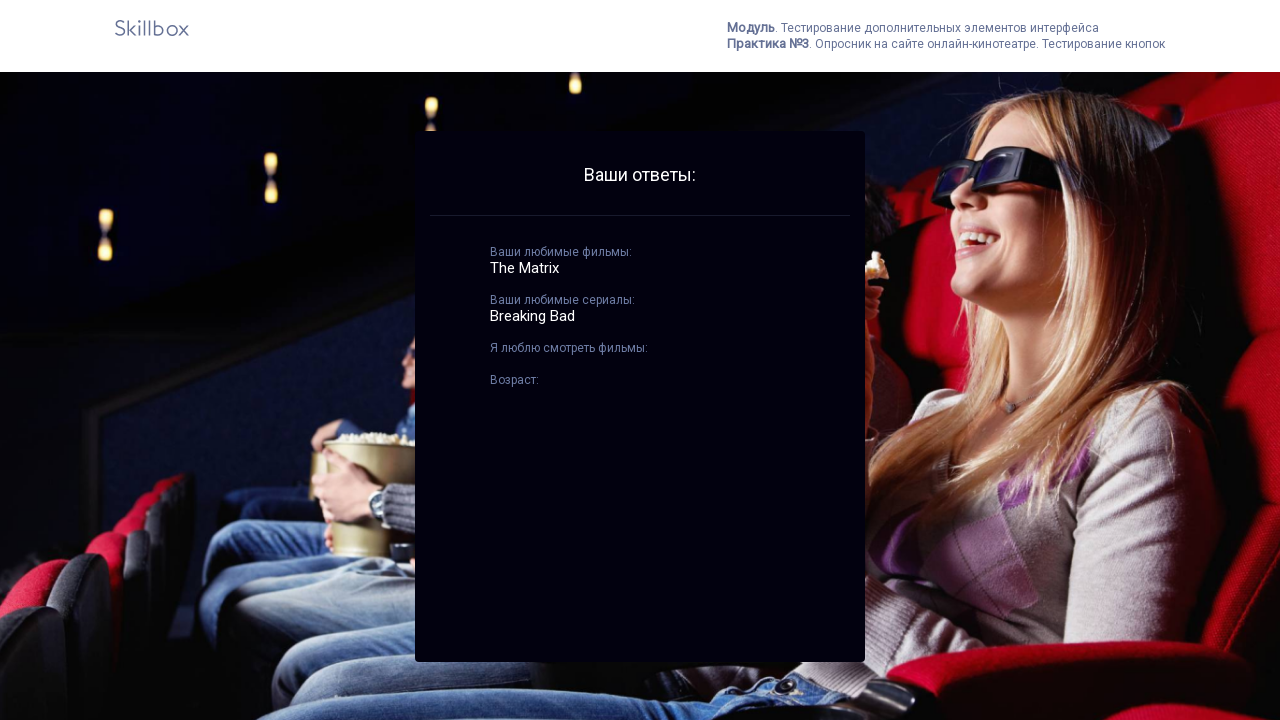